Navigates to Skillfactory homepage and verifies the page title is correctly displayed

Starting URL: https://skillfactory.ru/

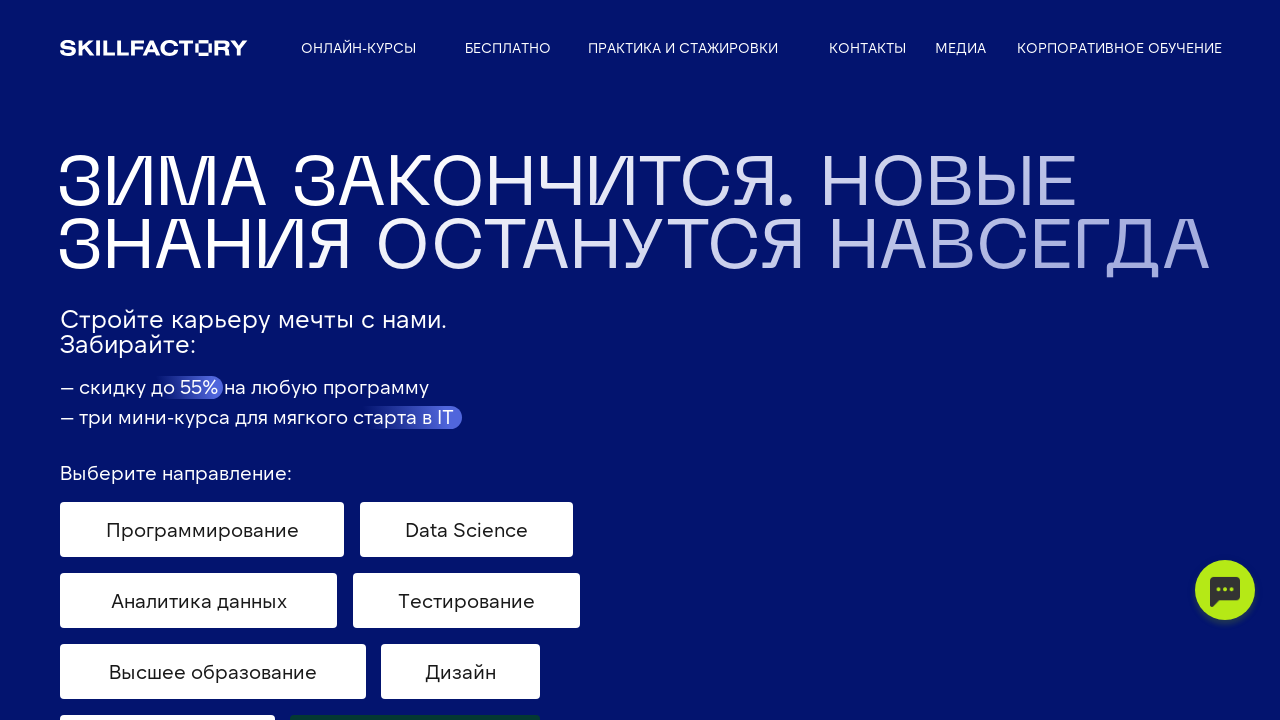

Navigated to Skillfactory homepage
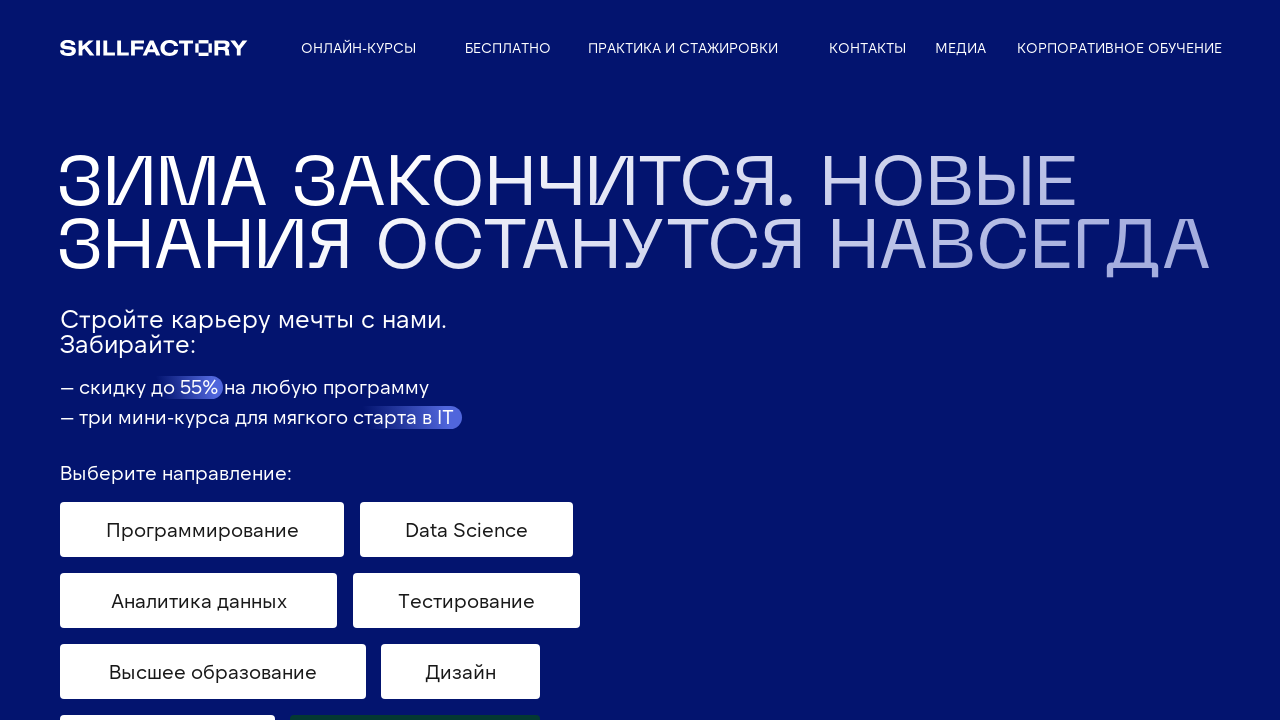

Retrieved page title
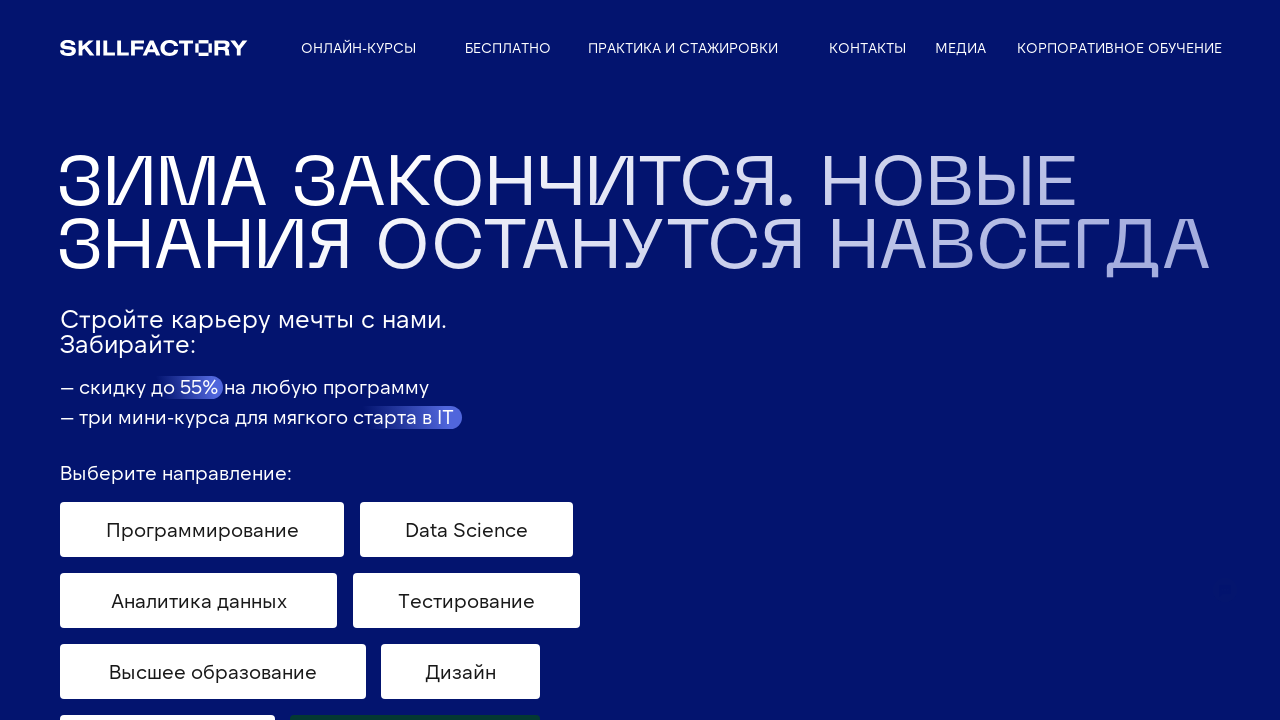

Verified page title matches expected value
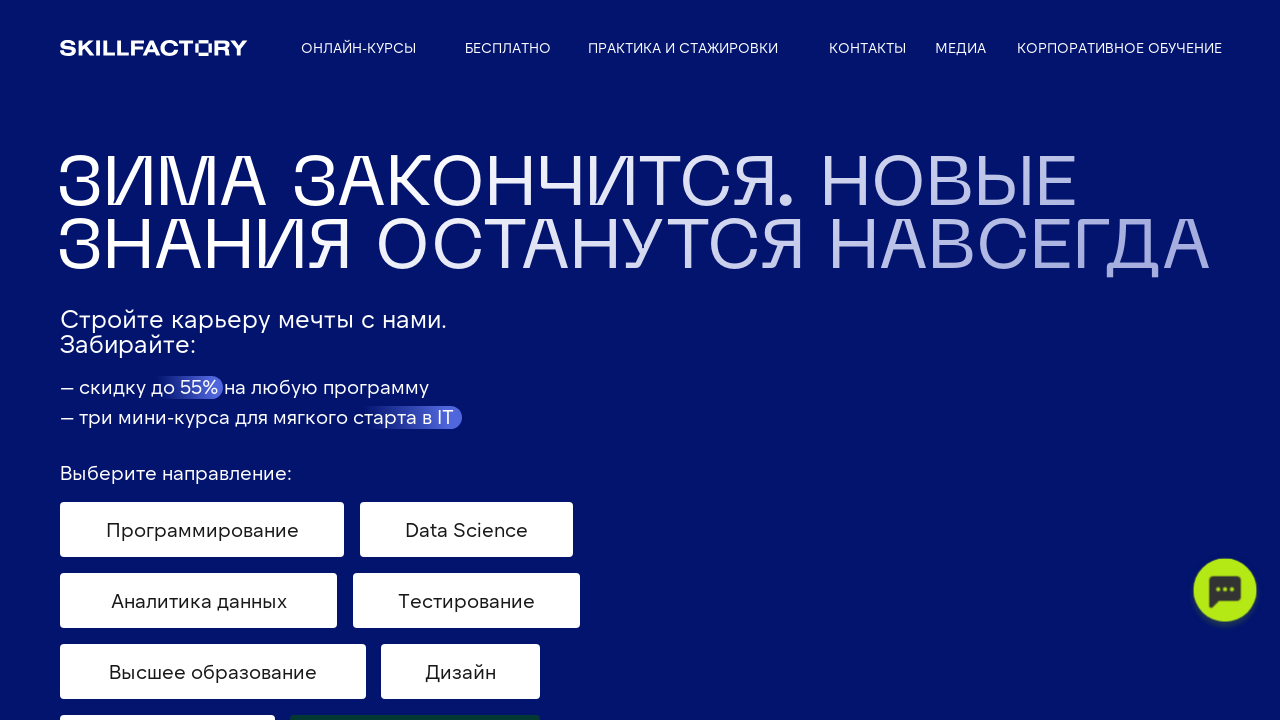

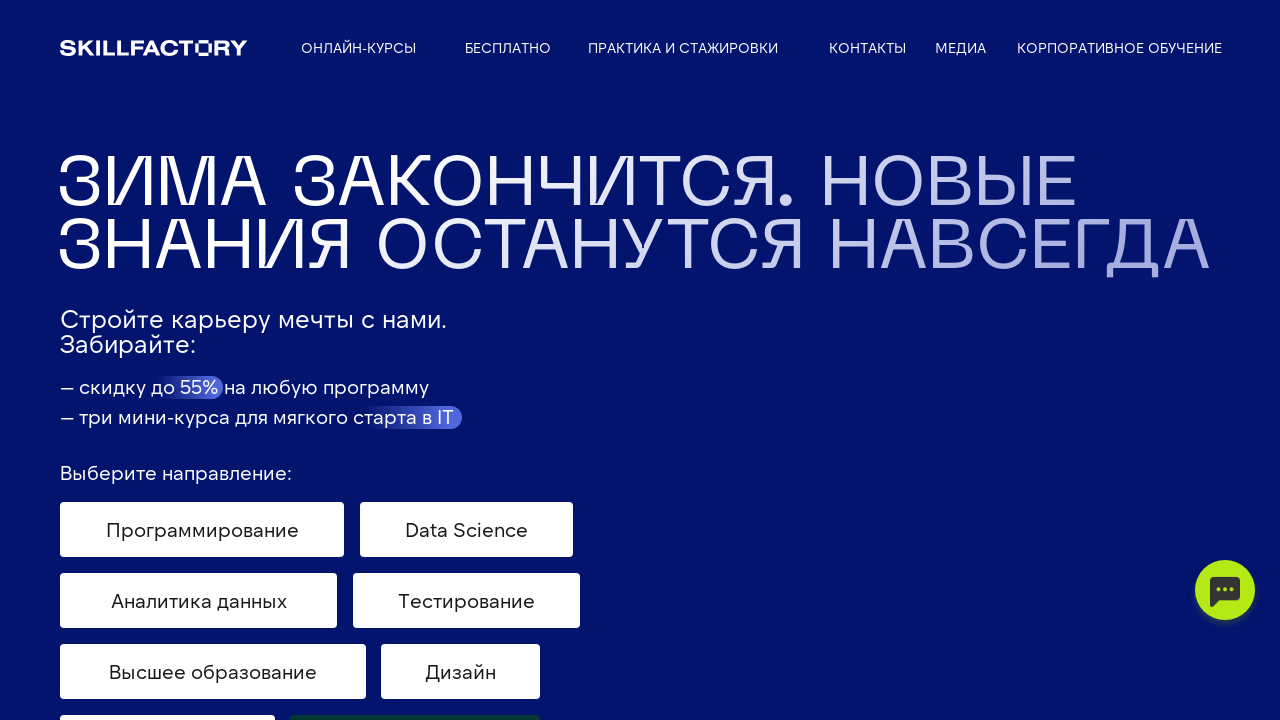